Tests JavaScript alert popup by clicking a button and verifying the alert was handled

Starting URL: https://testpages.herokuapp.com/styled/alerts/alert-test.html

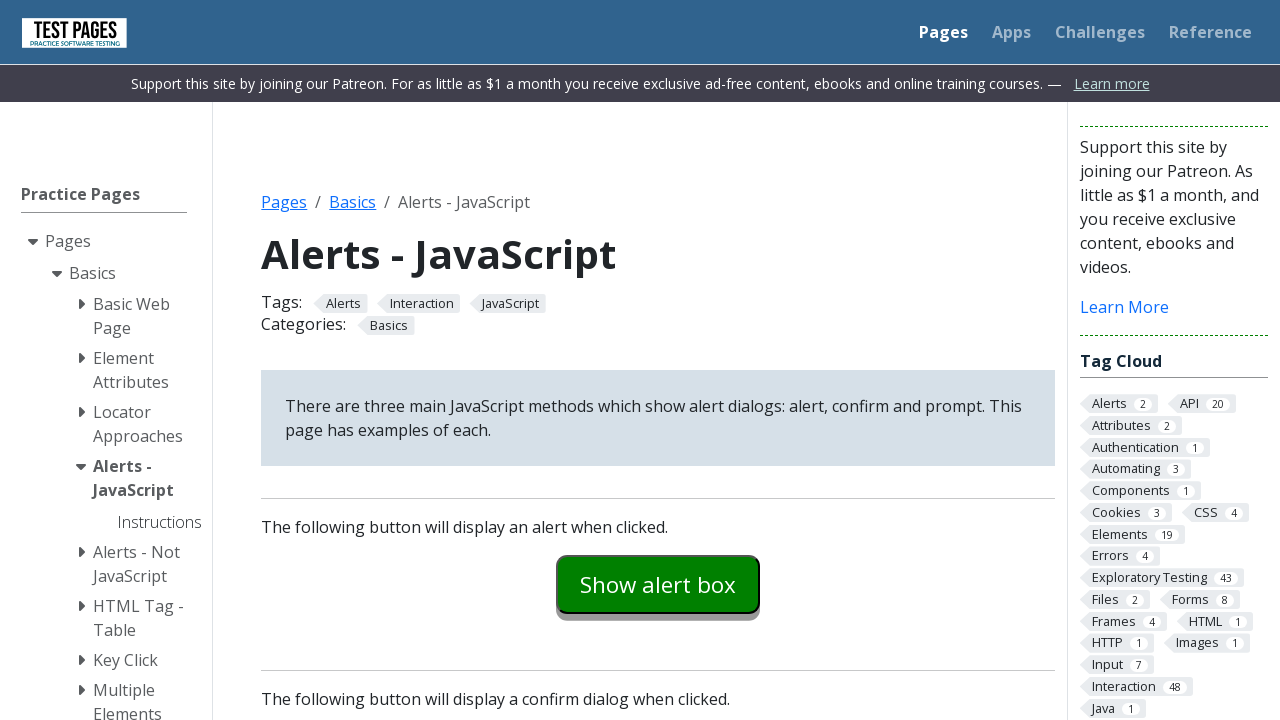

Registered dialog handler to accept alerts
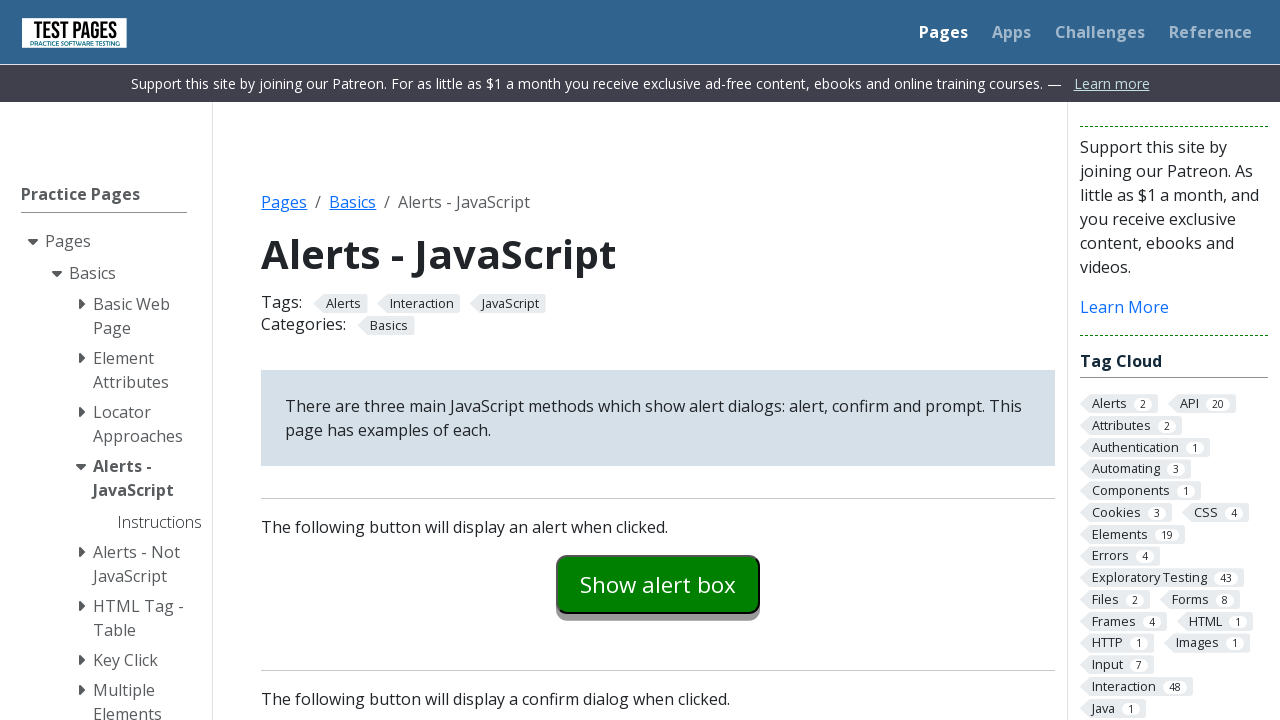

Clicked button to trigger alert popup at (658, 584) on #alertexamples
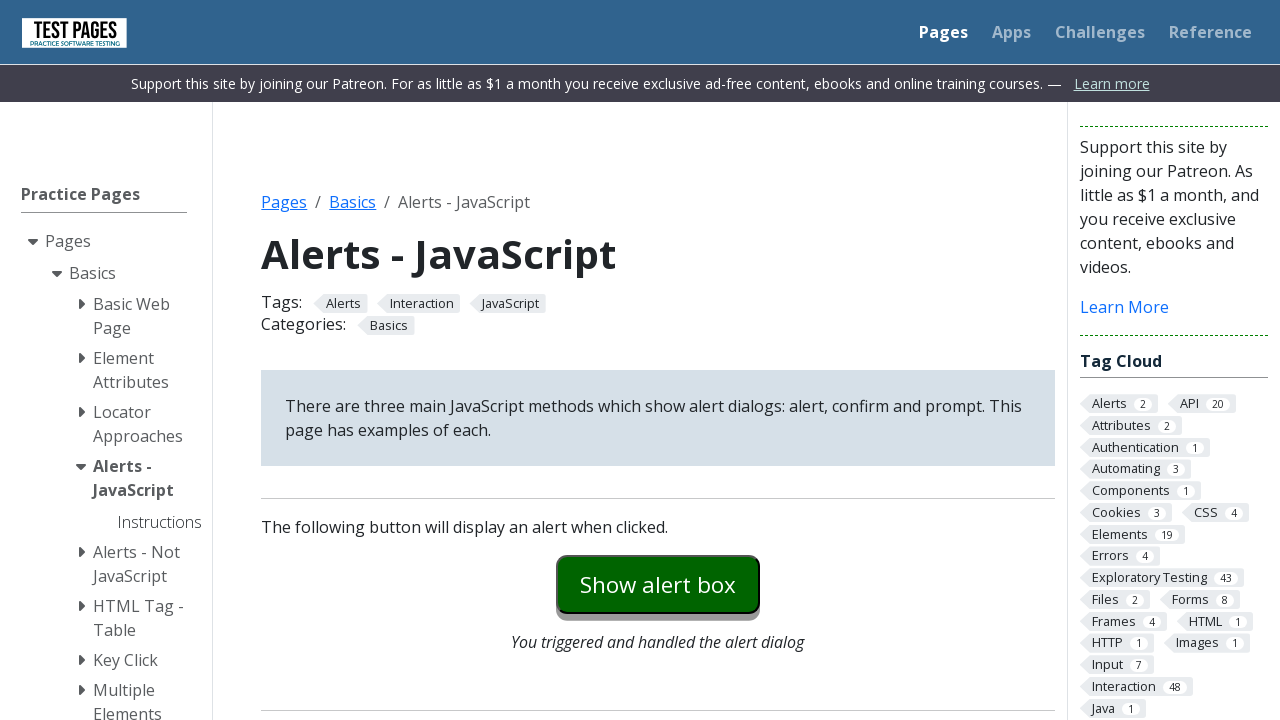

Alert explanation text appeared after handling alert
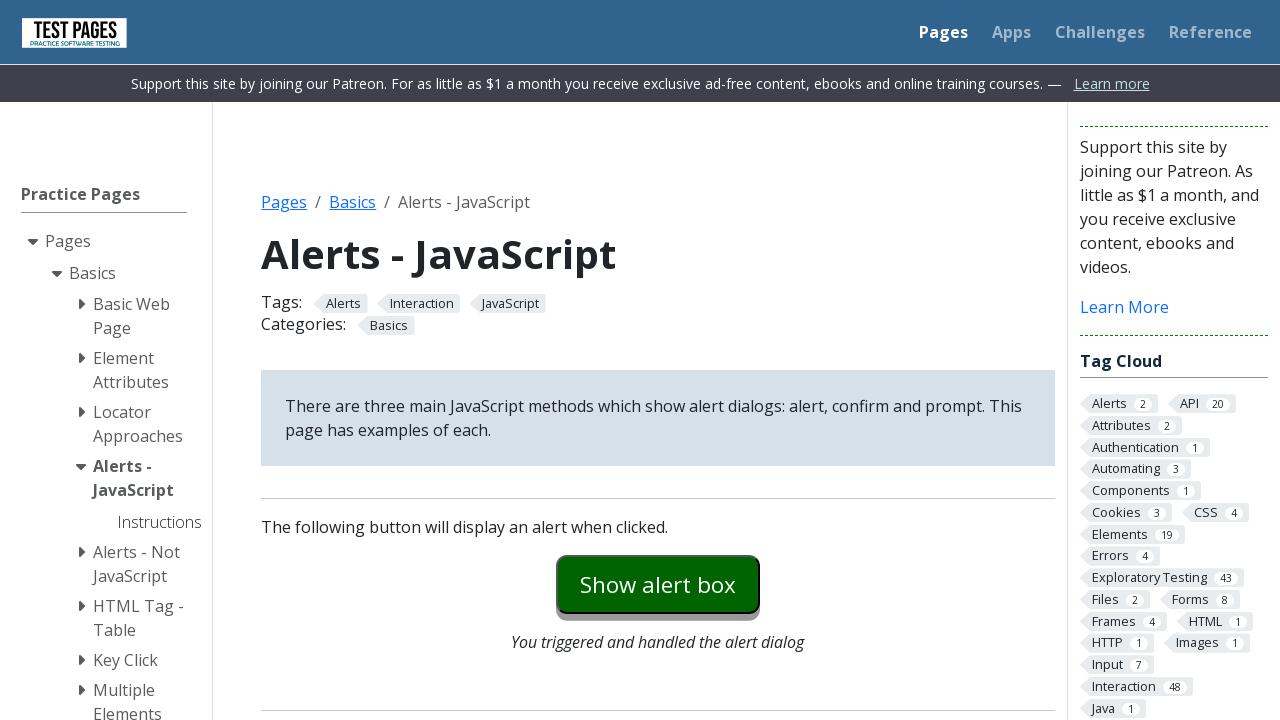

Verified alert was successfully handled with correct confirmation message
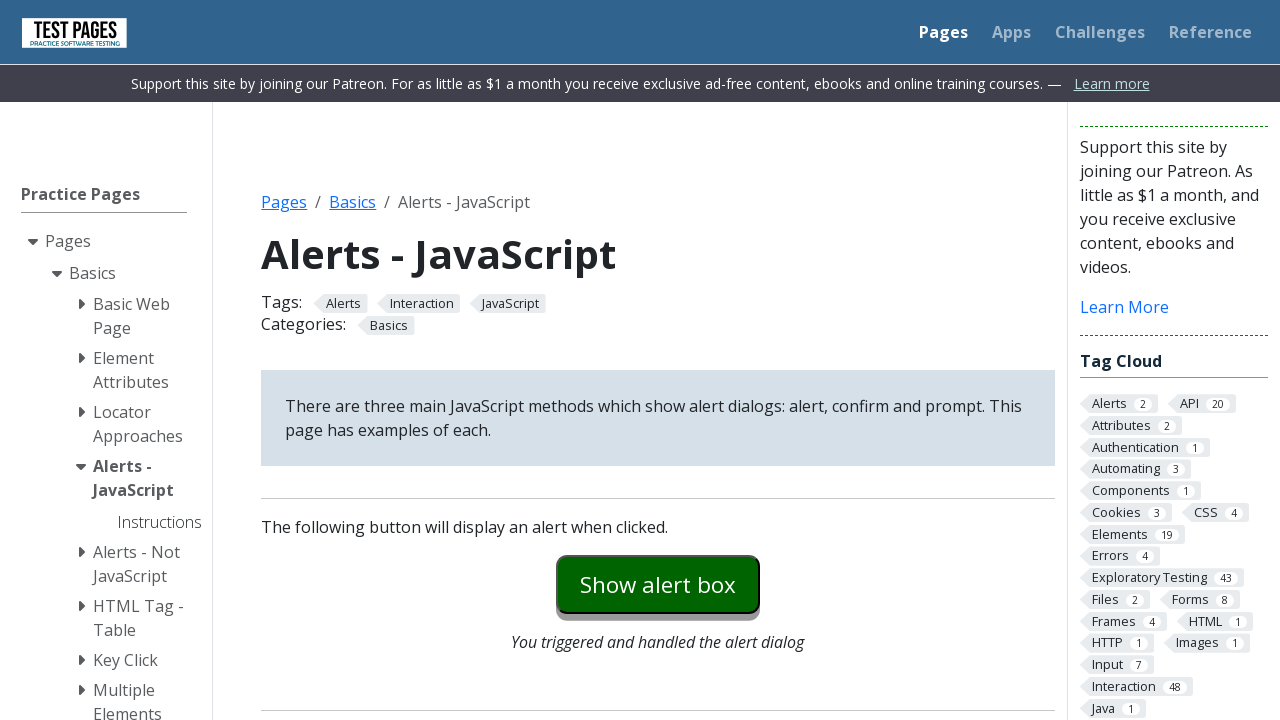

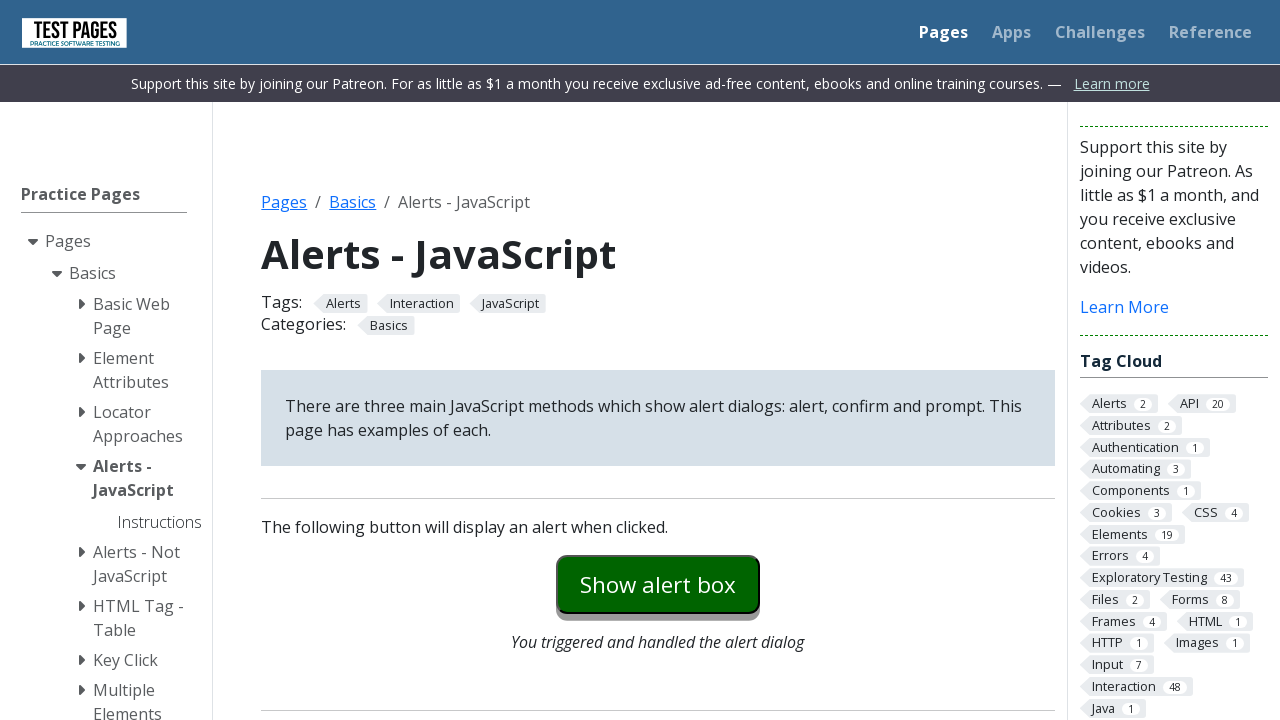